Tests modal dialog by opening it and clicking OK button

Starting URL: https://formy-project.herokuapp.com/modal

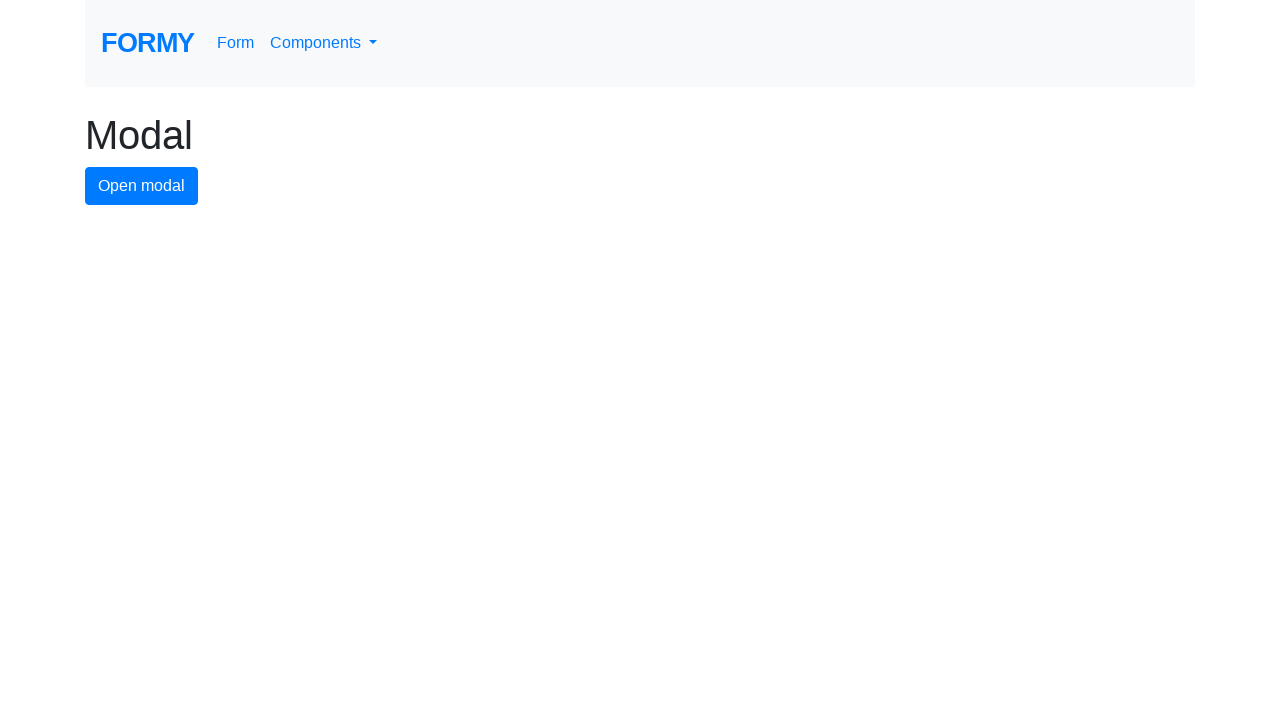

Clicked modal button to open modal dialog at (142, 186) on #modal-button
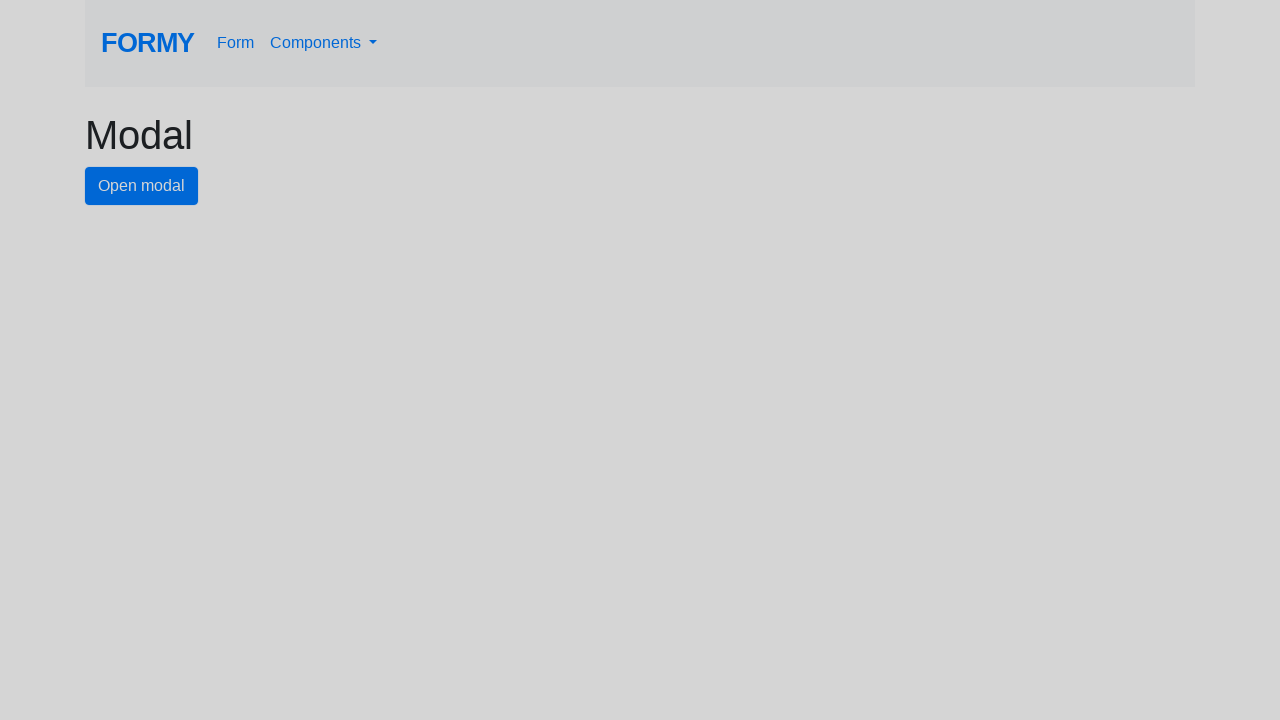

Clicked OK button in modal dialog at (848, 184) on #ok-button
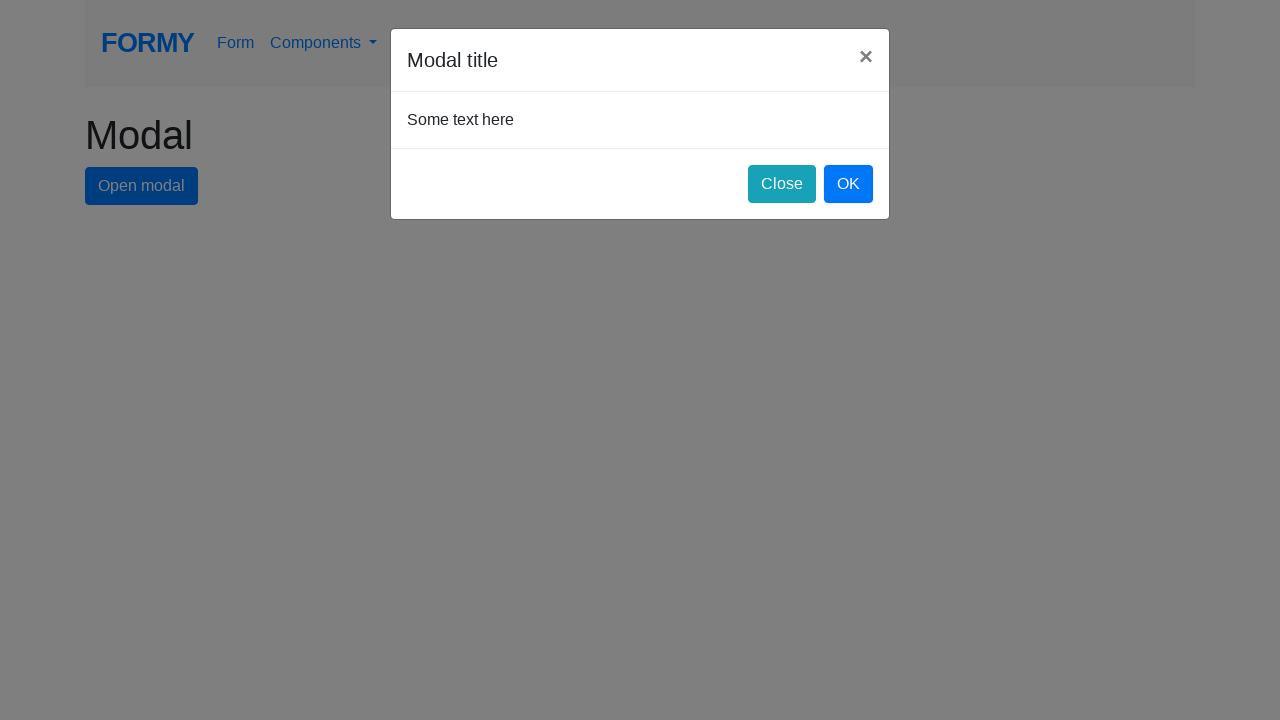

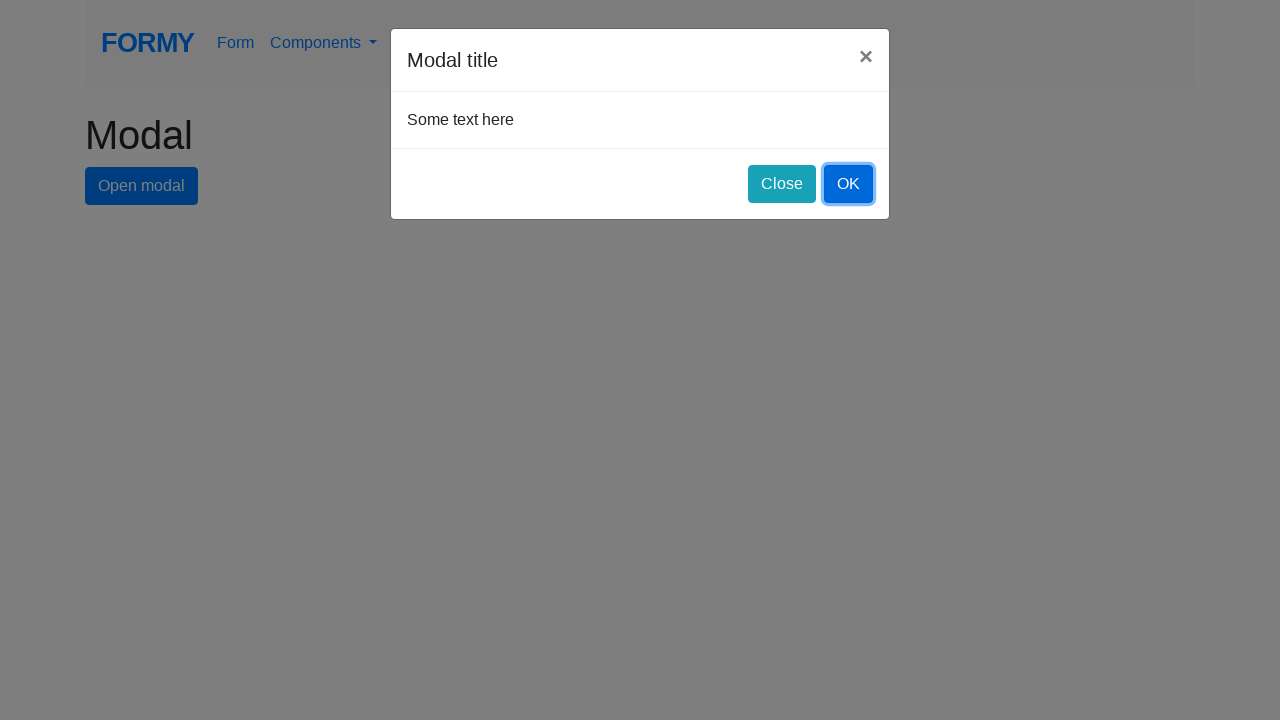